Tests login form with invalid credentials and verifies error message is displayed

Starting URL: https://opensource-demo.orangehrmlive.com/web/index.php/auth/login

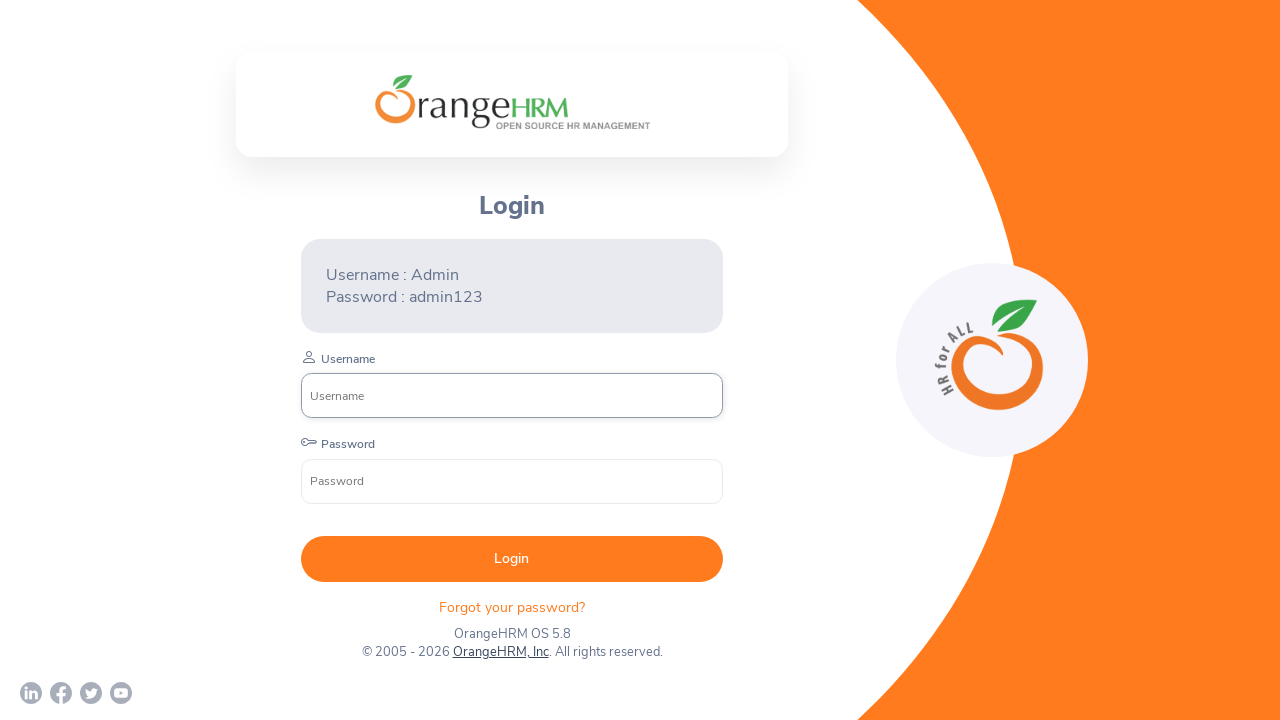

Filled username field with invalid username 'Adm' on //input[@name='username']
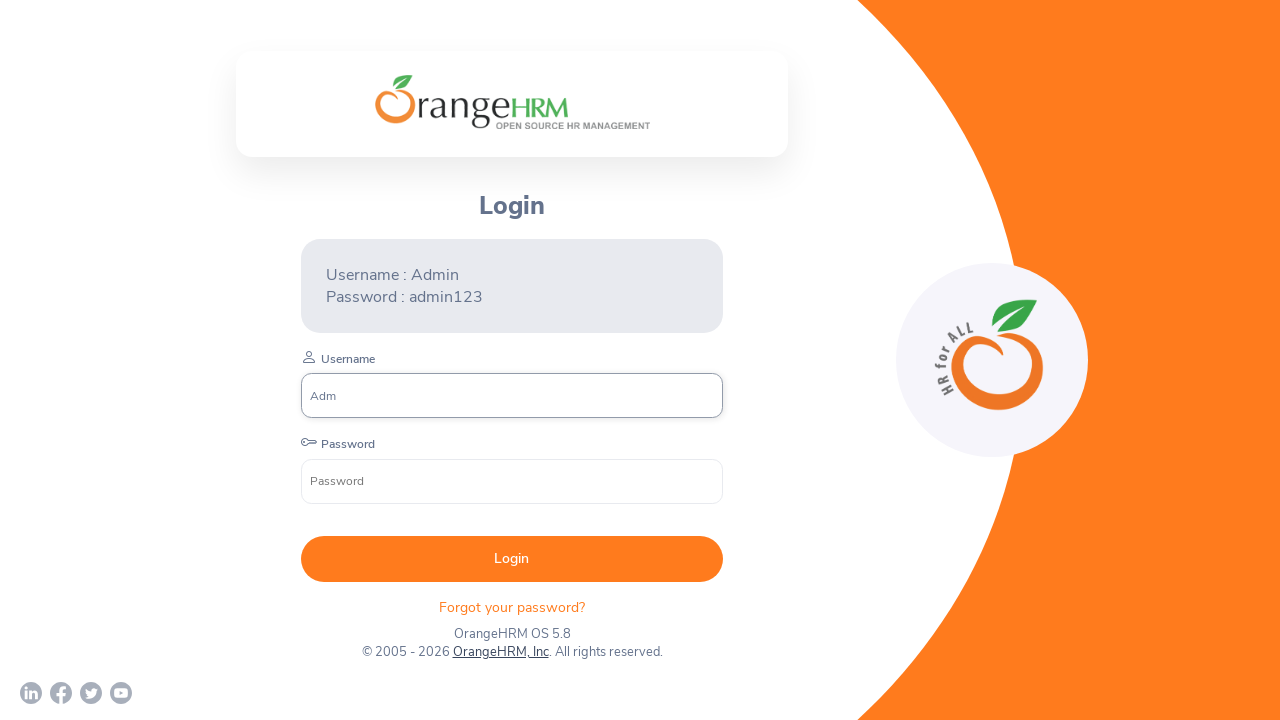

Filled password field with 'admin123' on //input[@name='password']
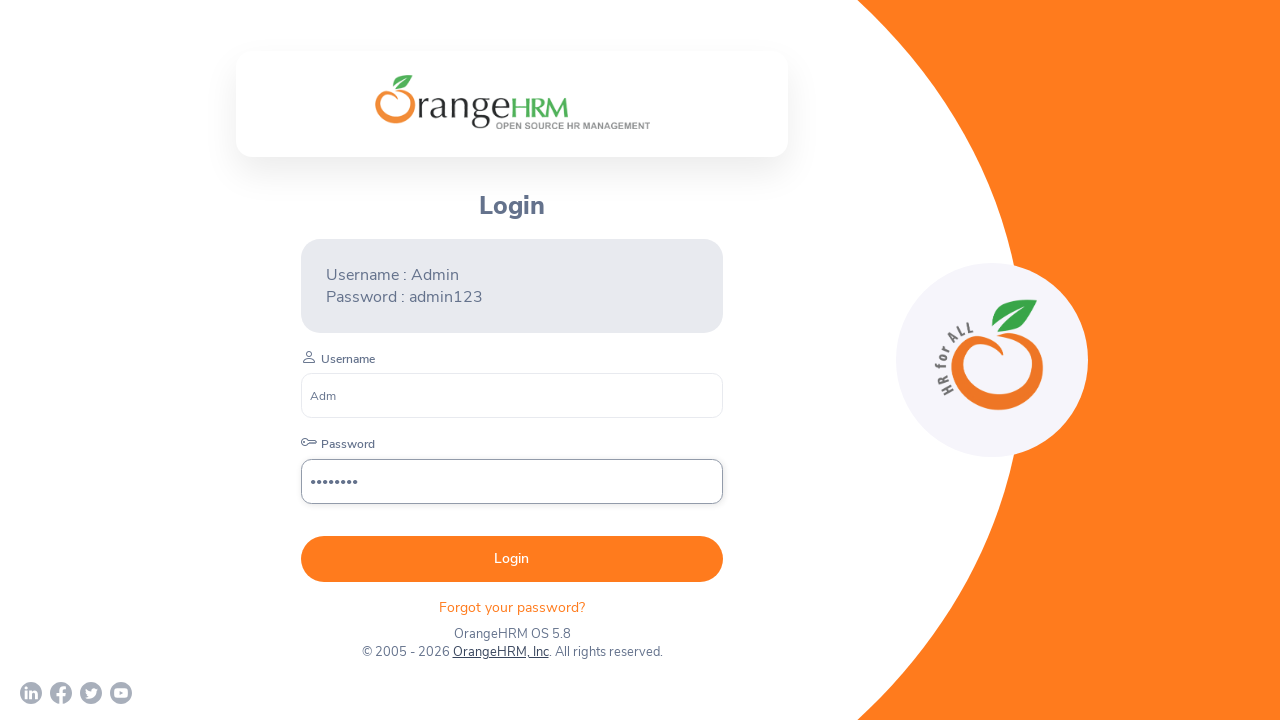

Pressed Enter to submit login form on //input[@name='password']
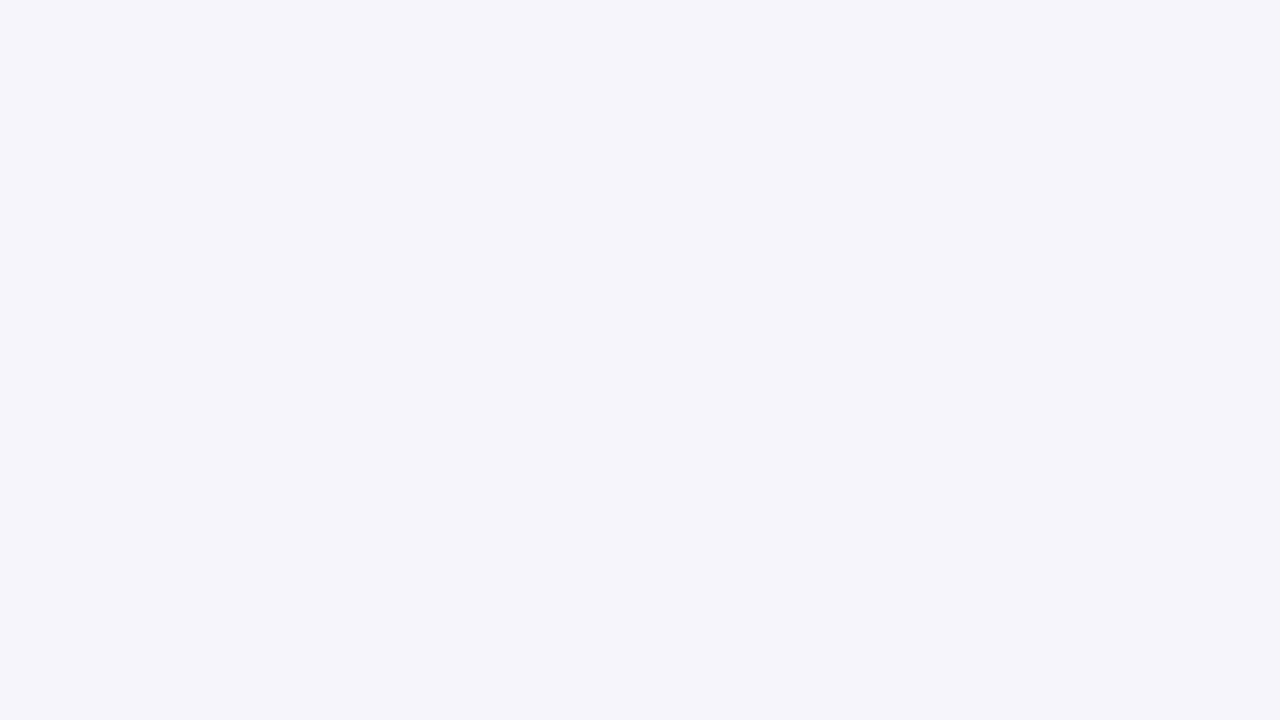

Waited 2 seconds for error message to appear
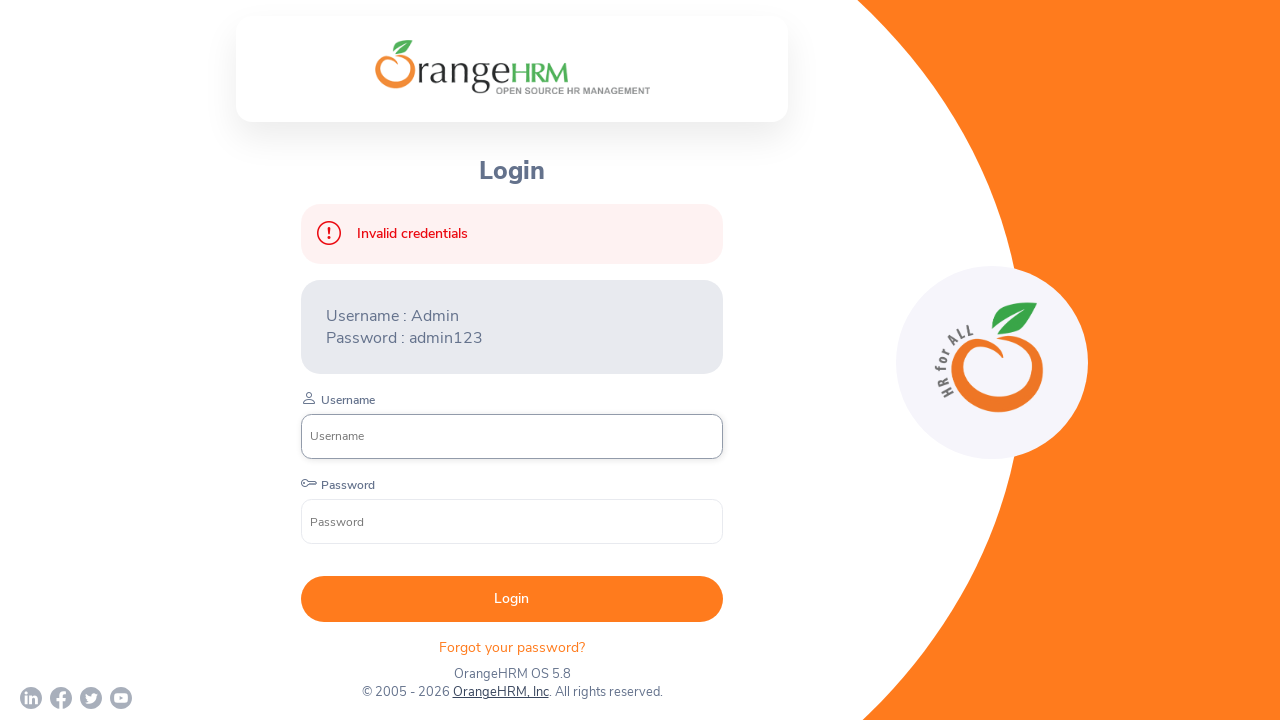

Located error message element
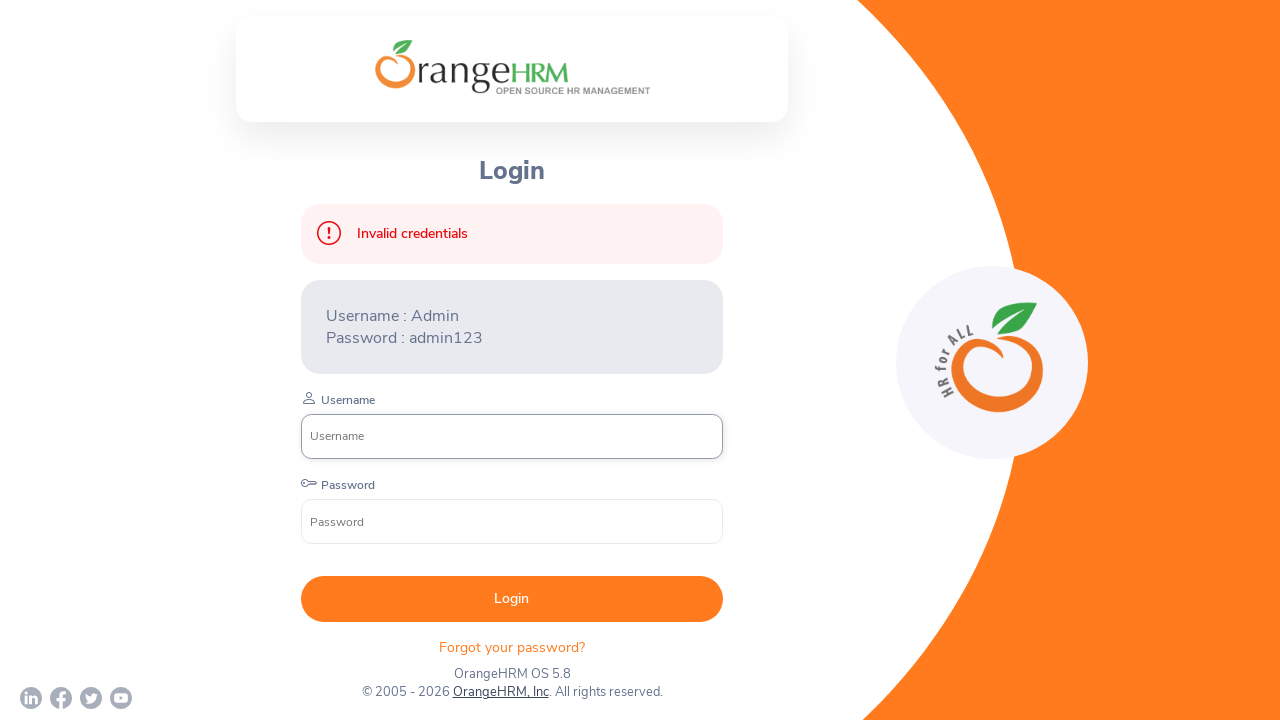

Retrieved error message text content
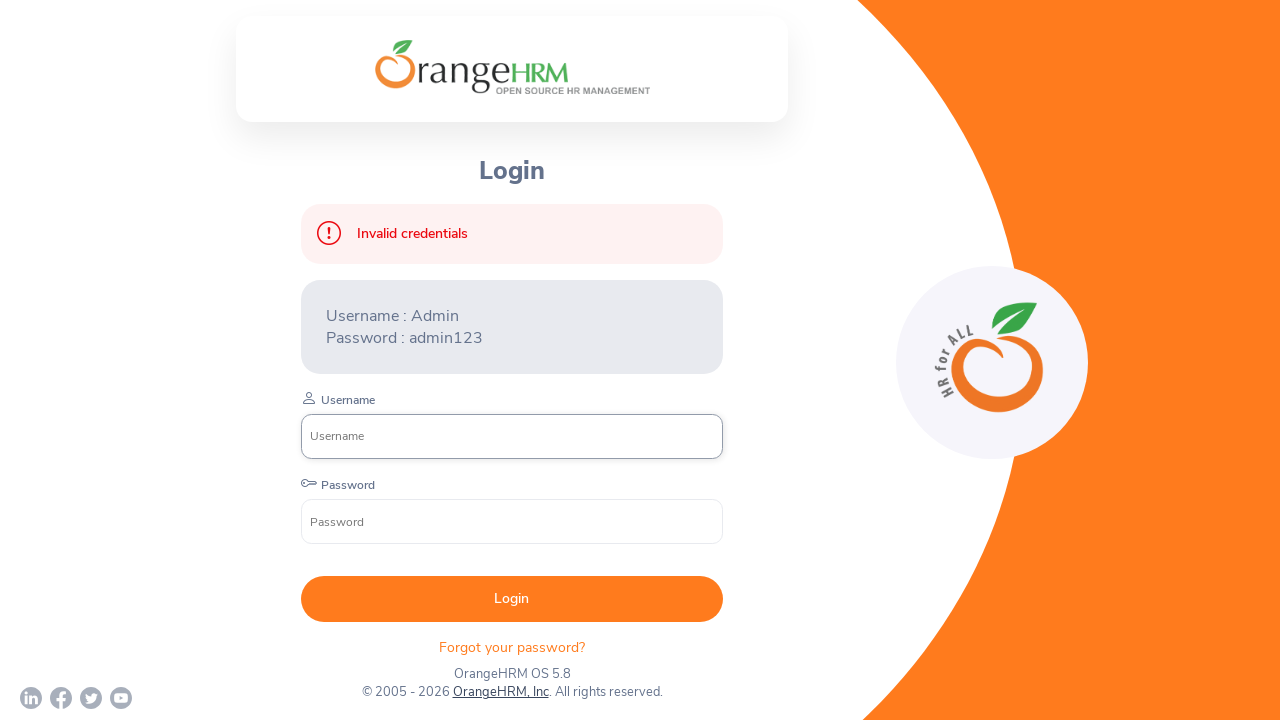

Verified error message displays 'Invalid credentials'
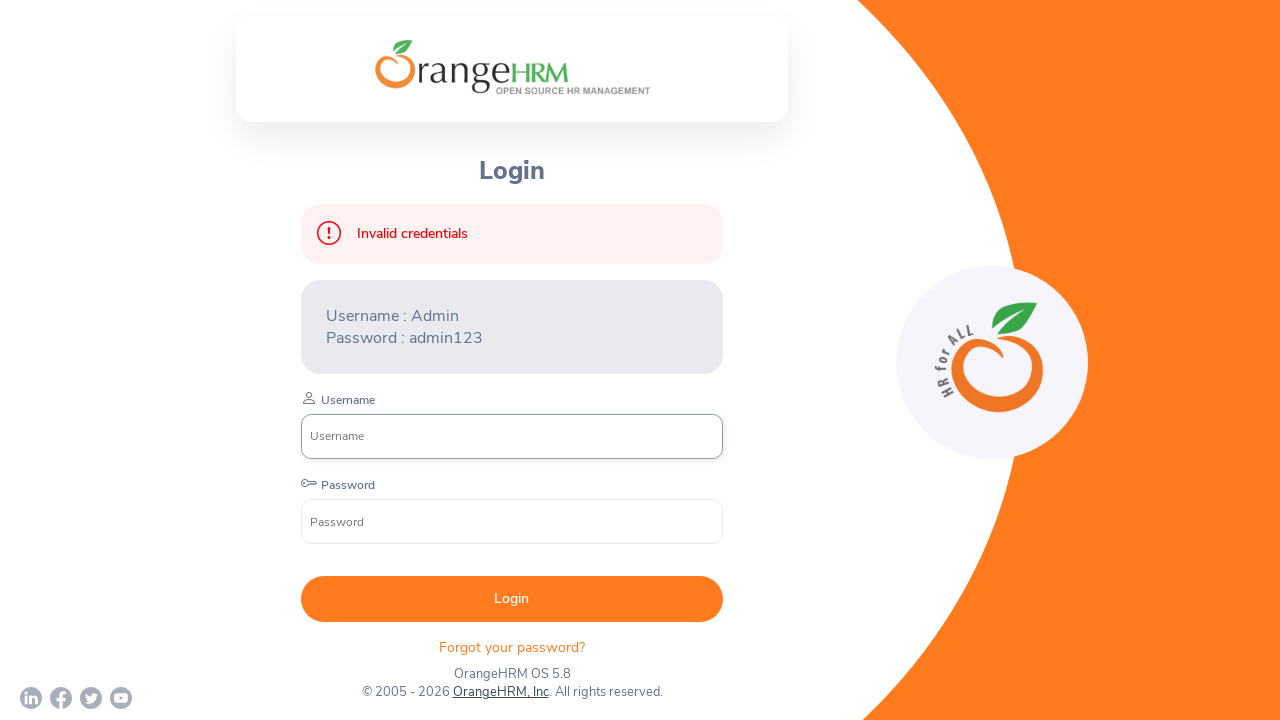

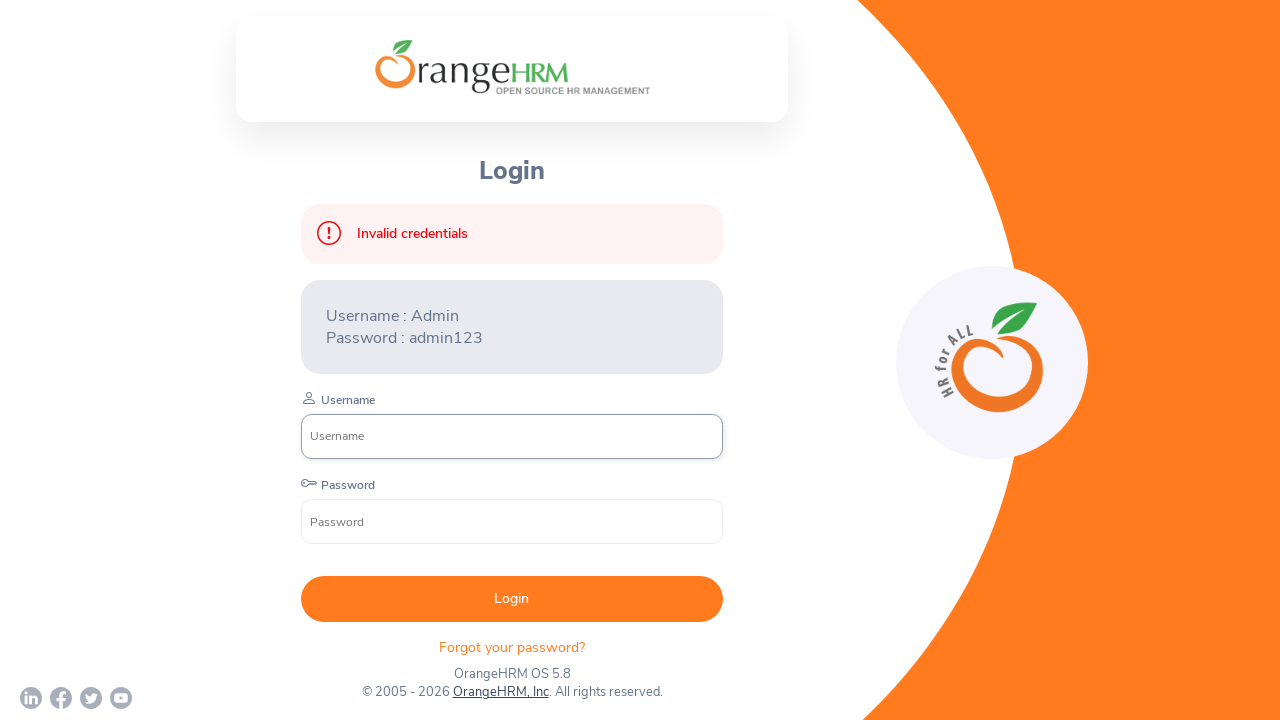